Tests the remove product from cart functionality by adding a product to cart, navigating to the cart page, removing the product, and verifying the cart is empty.

Starting URL: http://automationexercise.com

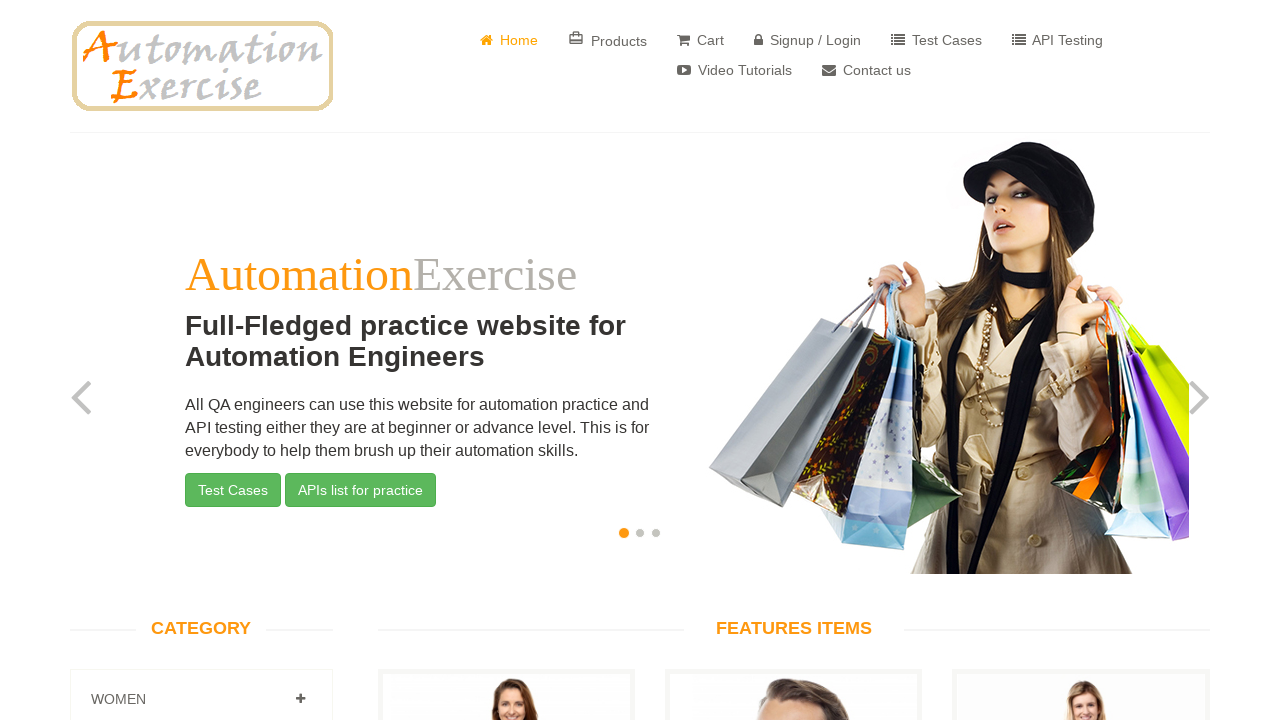

Home page is visible
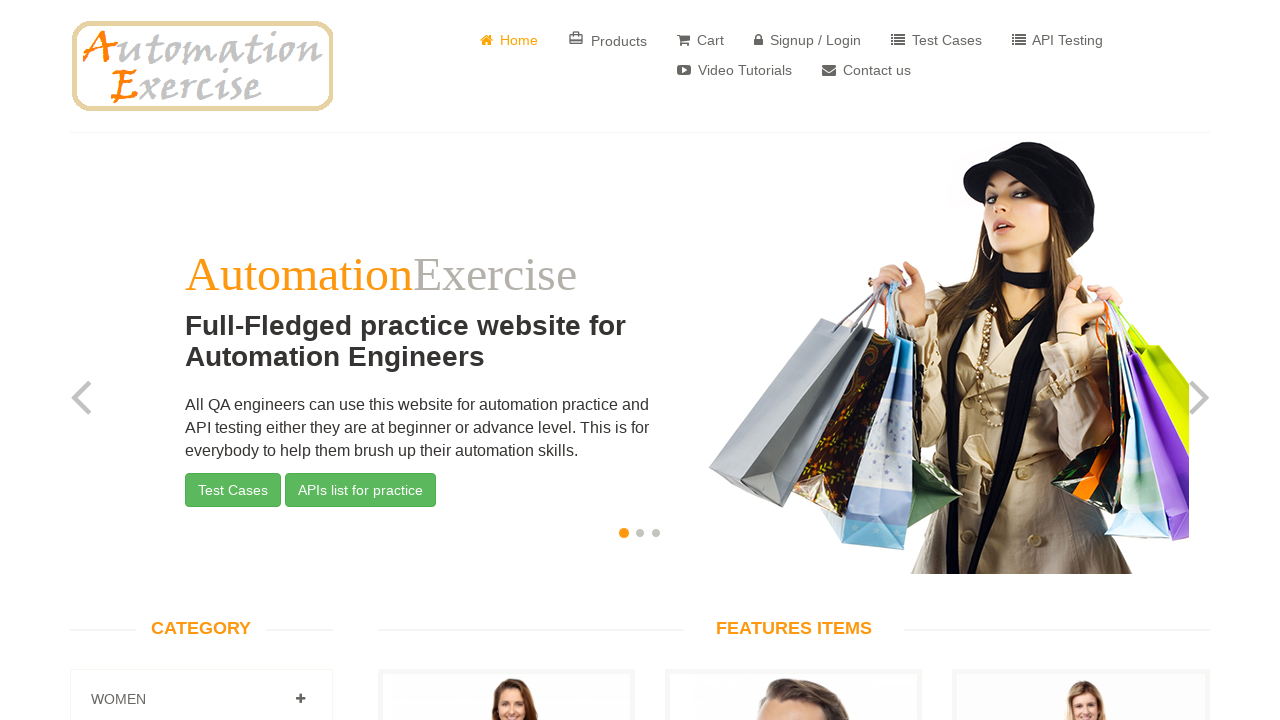

Scrolled to product and made it visible
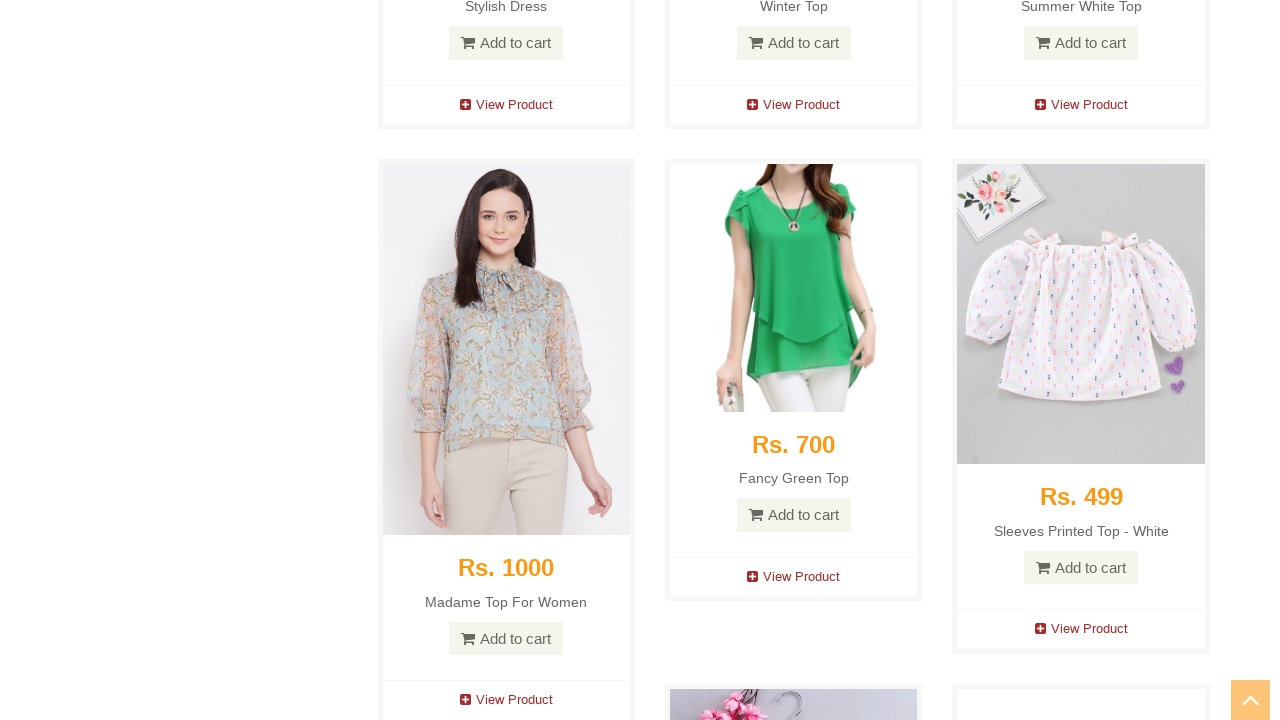

Hovered over product to reveal Add to cart button at (794, 361) on (//div[@class='productinfo text-center'])[8]
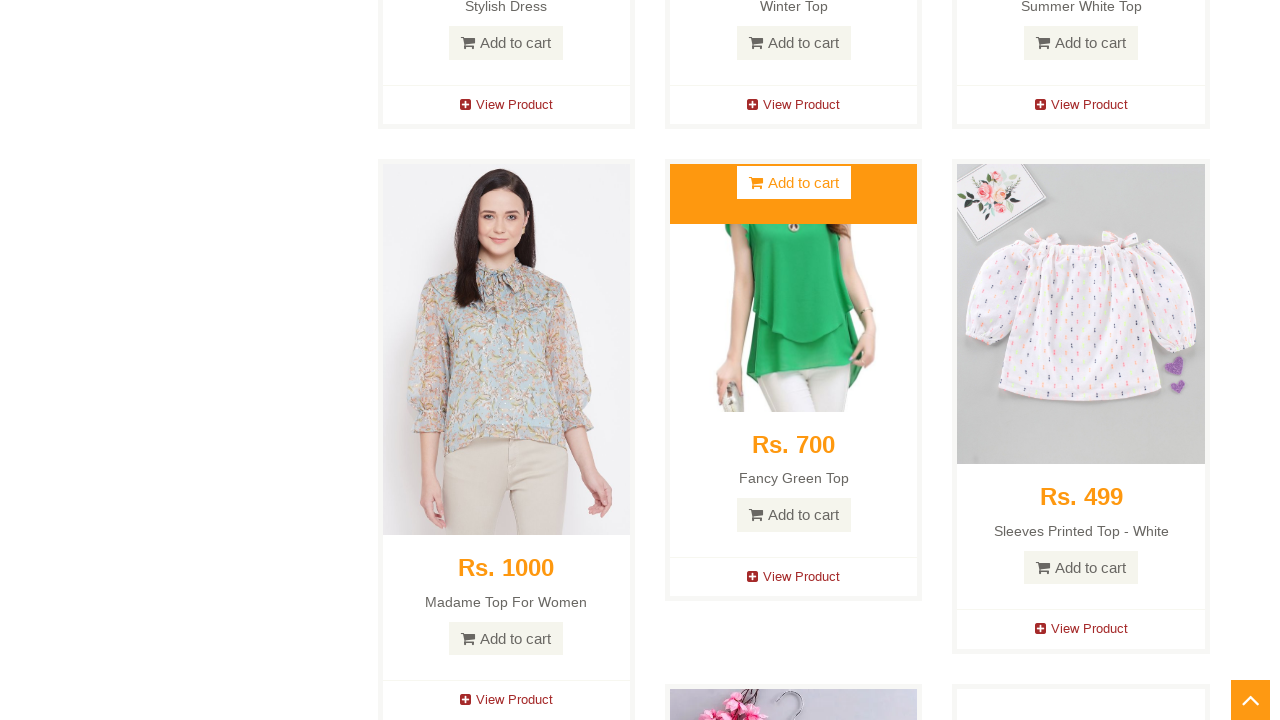

Clicked Add to cart button at (794, 17) on (//*[text()='Add to cart'])[16]
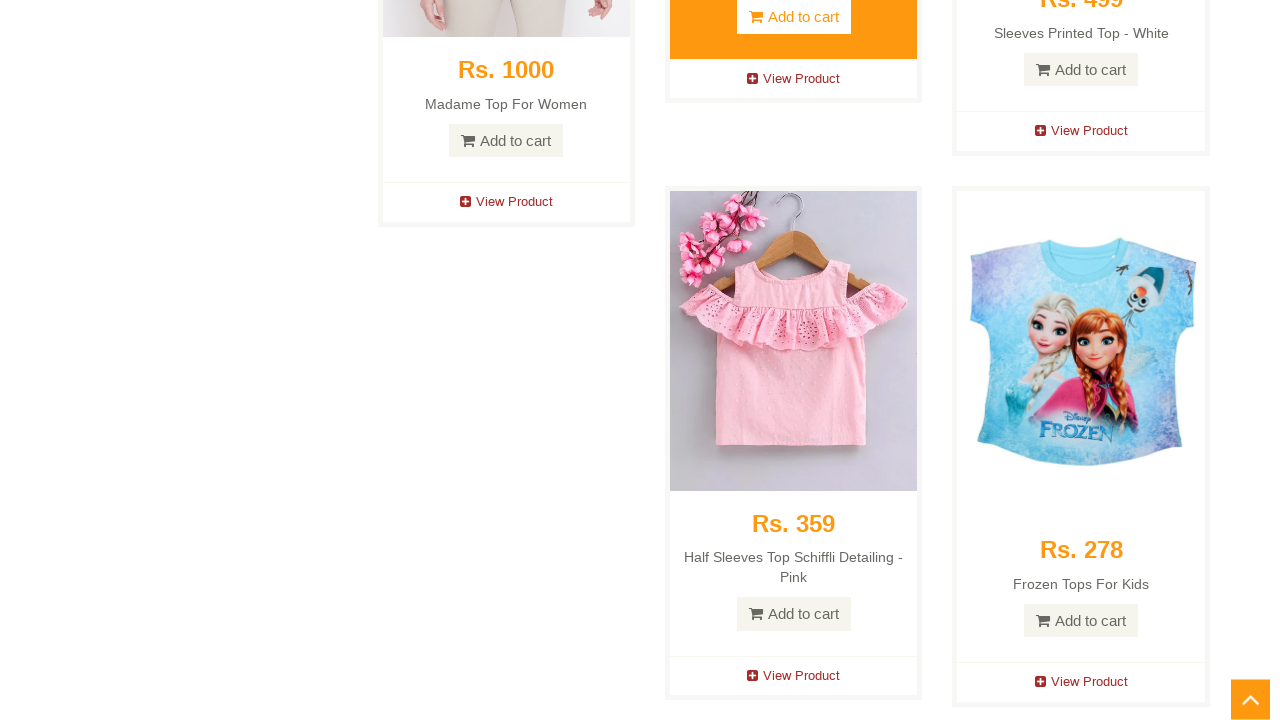

Clicked Continue Shopping to close modal at (640, 336) on xpath=//*[text()='Continue Shopping']
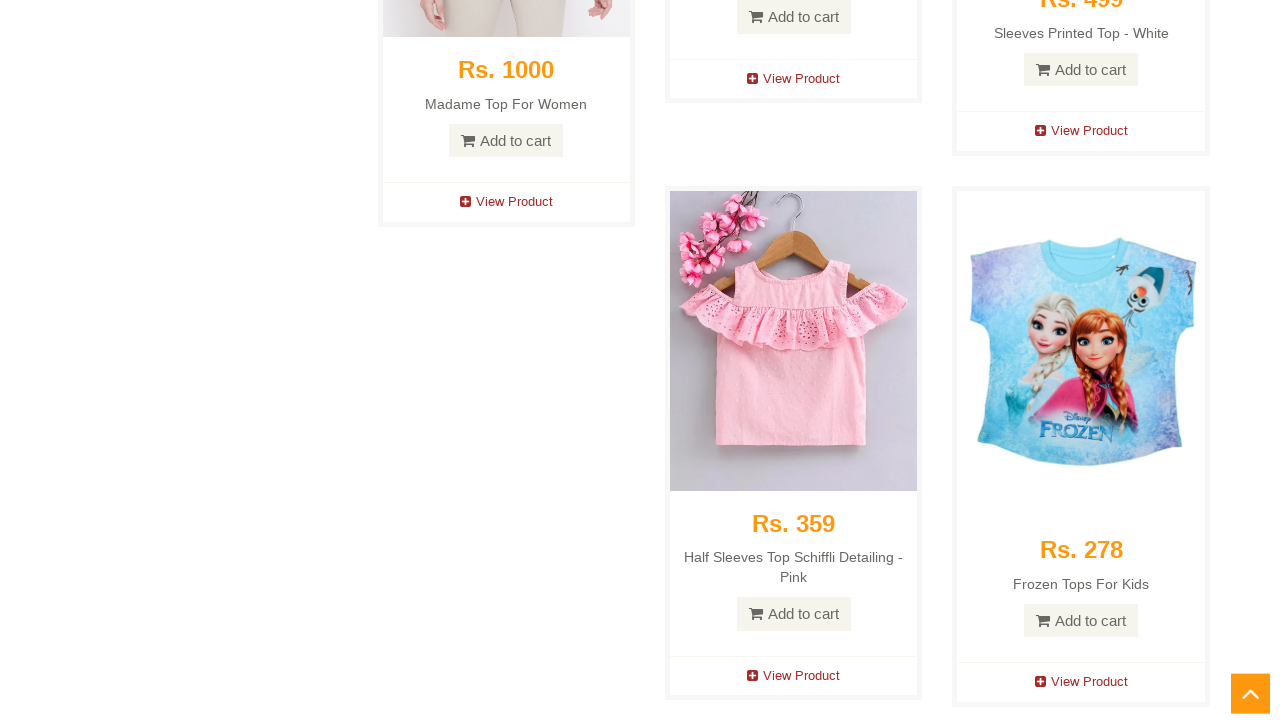

Navigated to Cart page at (700, 40) on xpath=//*[text()=' Cart']
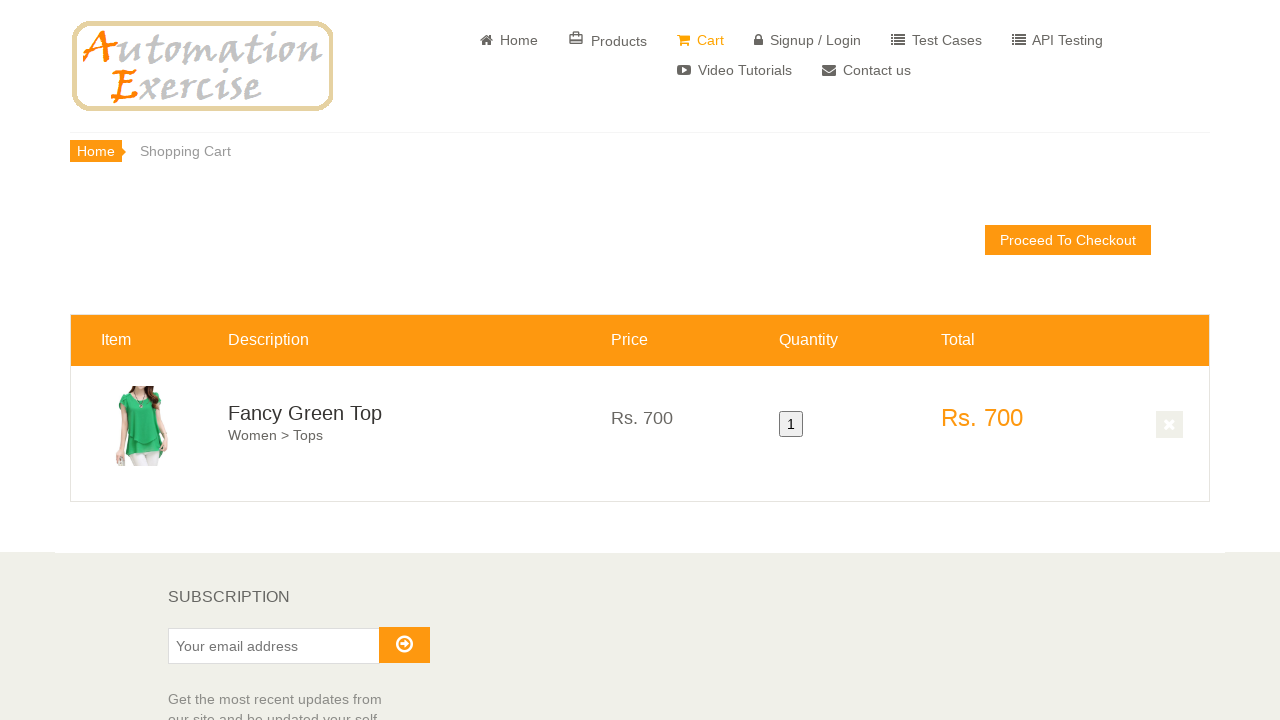

Cart page is displayed with Shopping Cart header
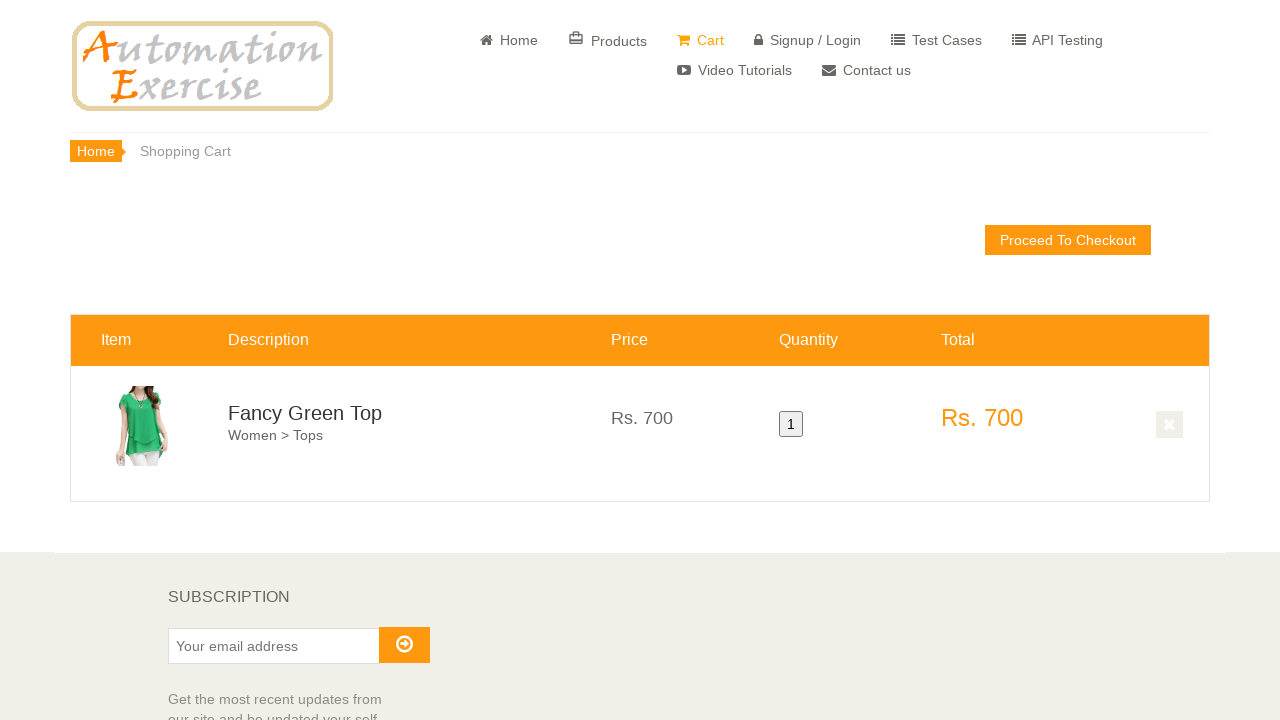

Clicked X button to remove product from cart at (1169, 425) on a.cart_quantity_delete
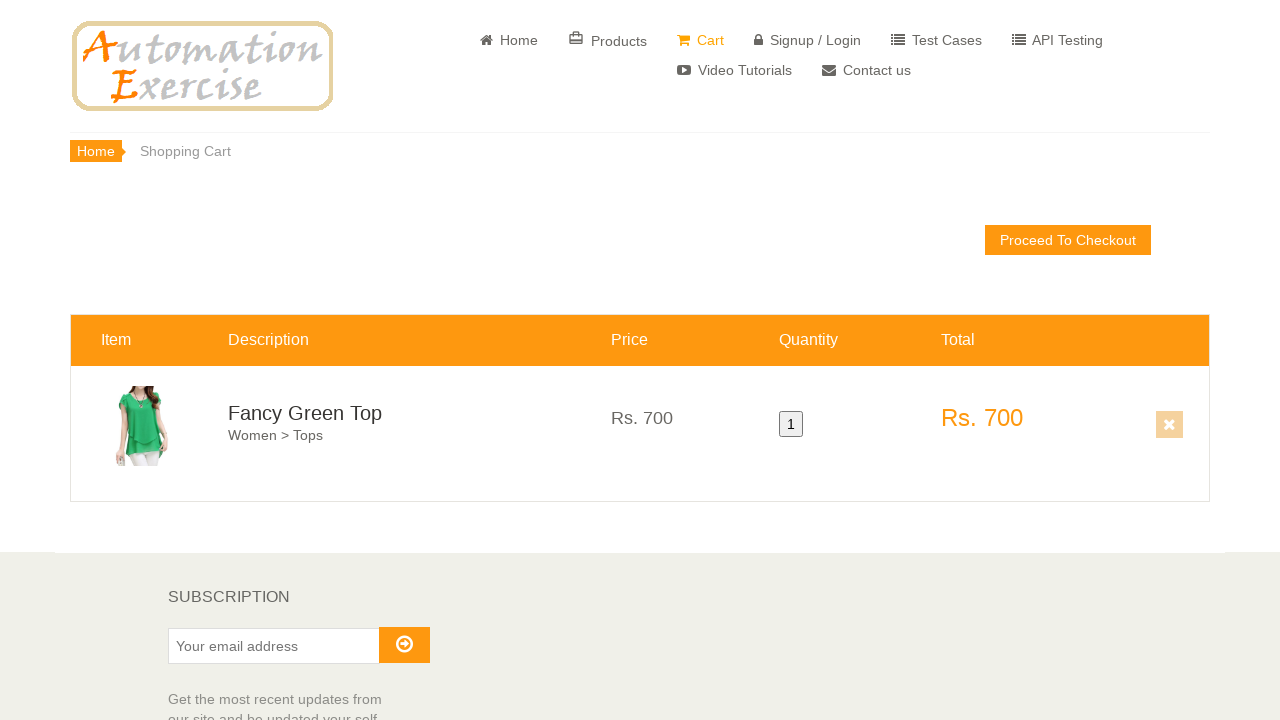

Verified product is removed and cart is empty
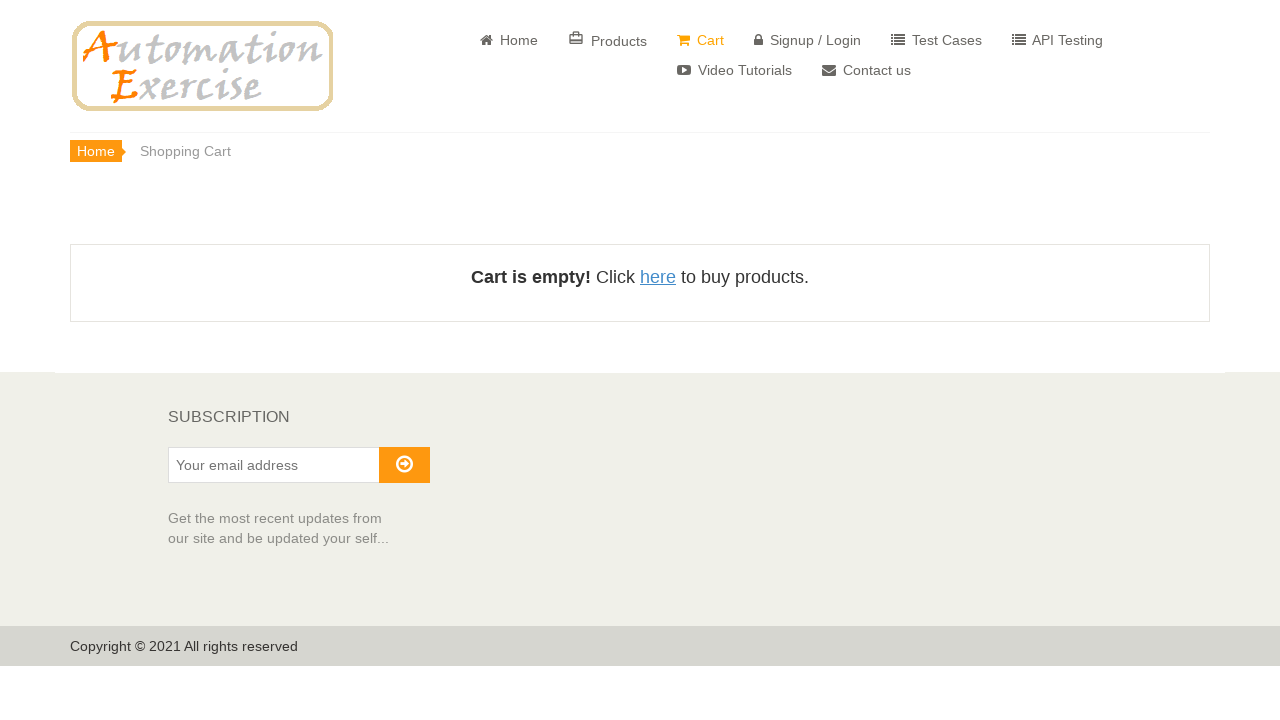

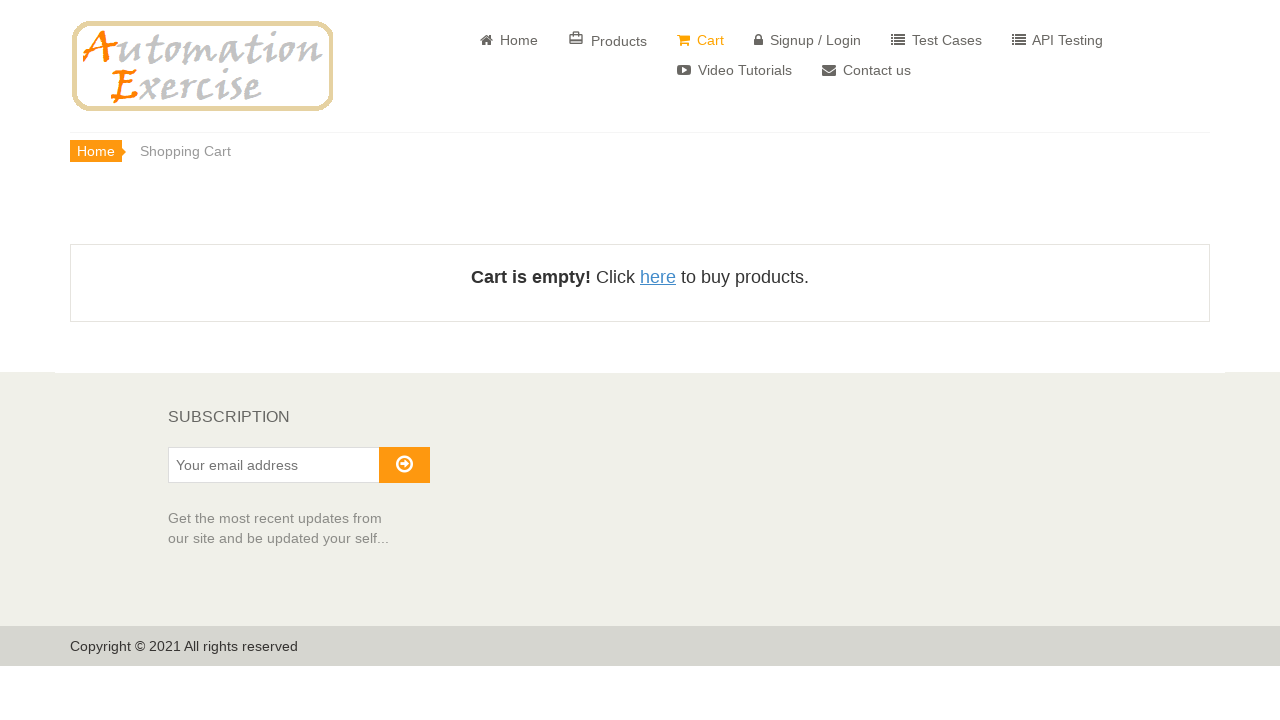